Tests radio button selection functionality by iterating through groups of radio buttons and selecting specific options based on their IDs

Starting URL: https://practice.cydeo.com/radio_buttons

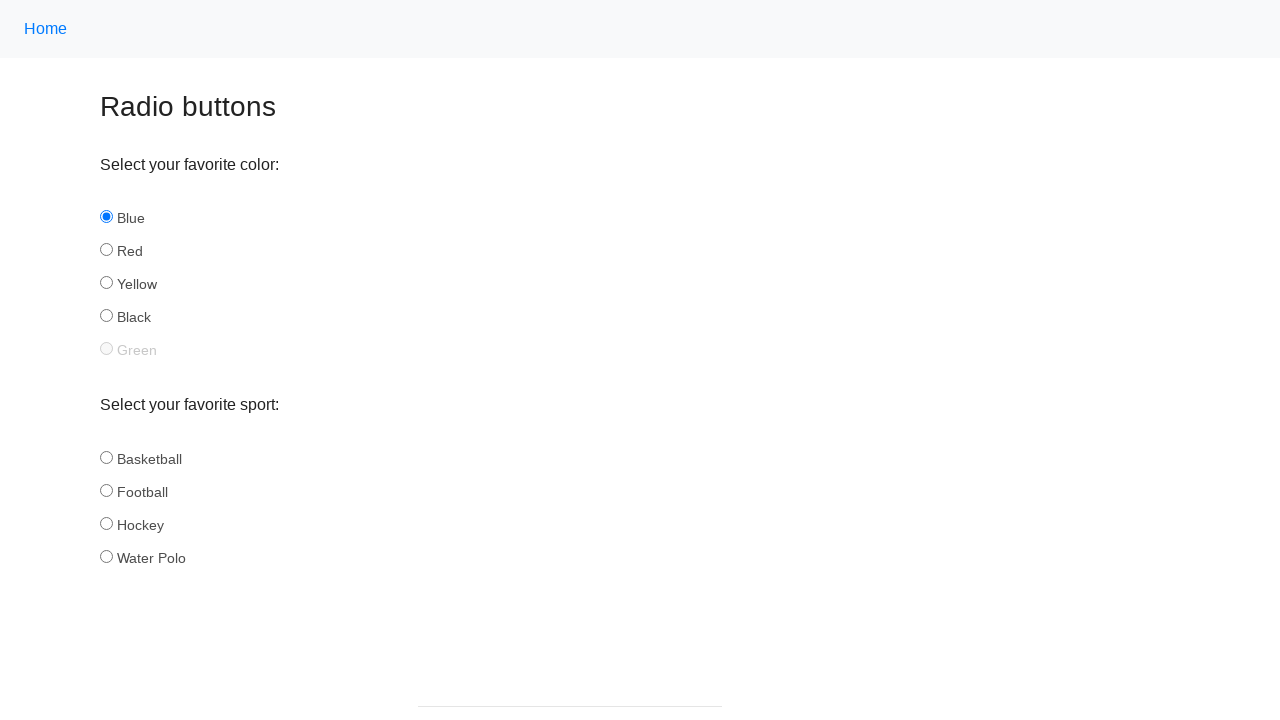

Located all sport radio buttons
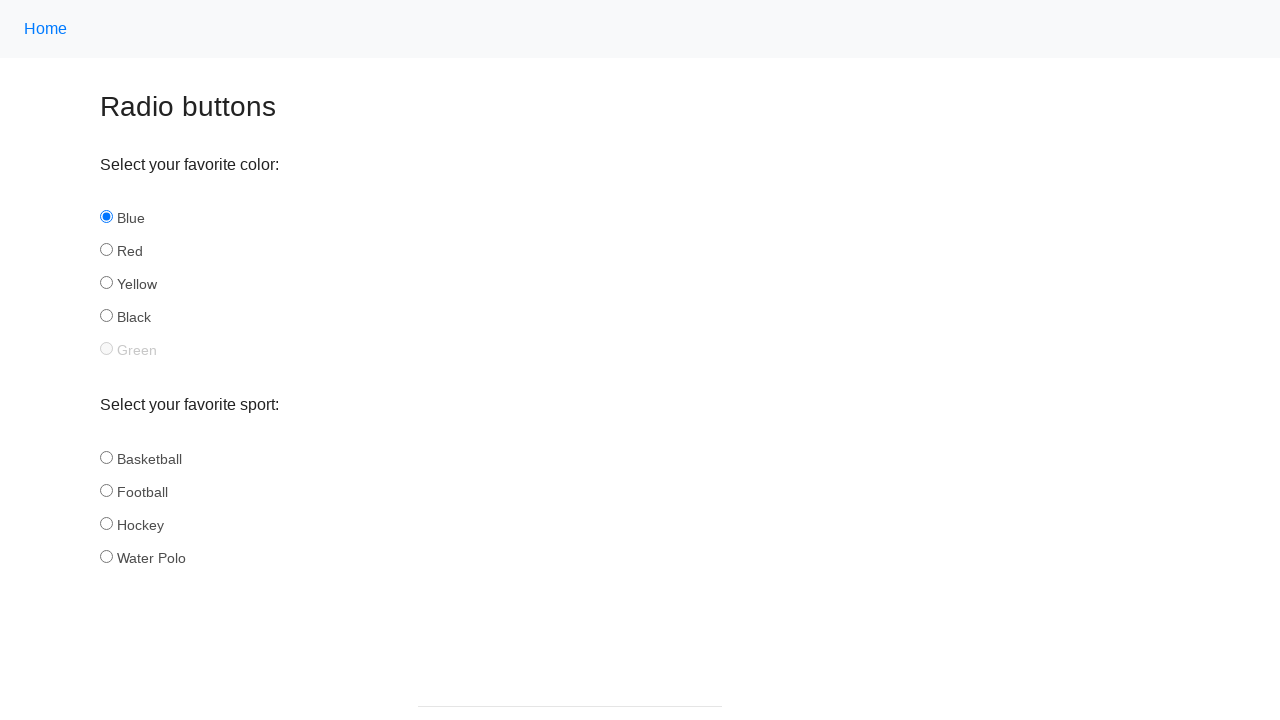

Selected hockey radio button at (106, 523) on input[name='sport'] >> nth=2
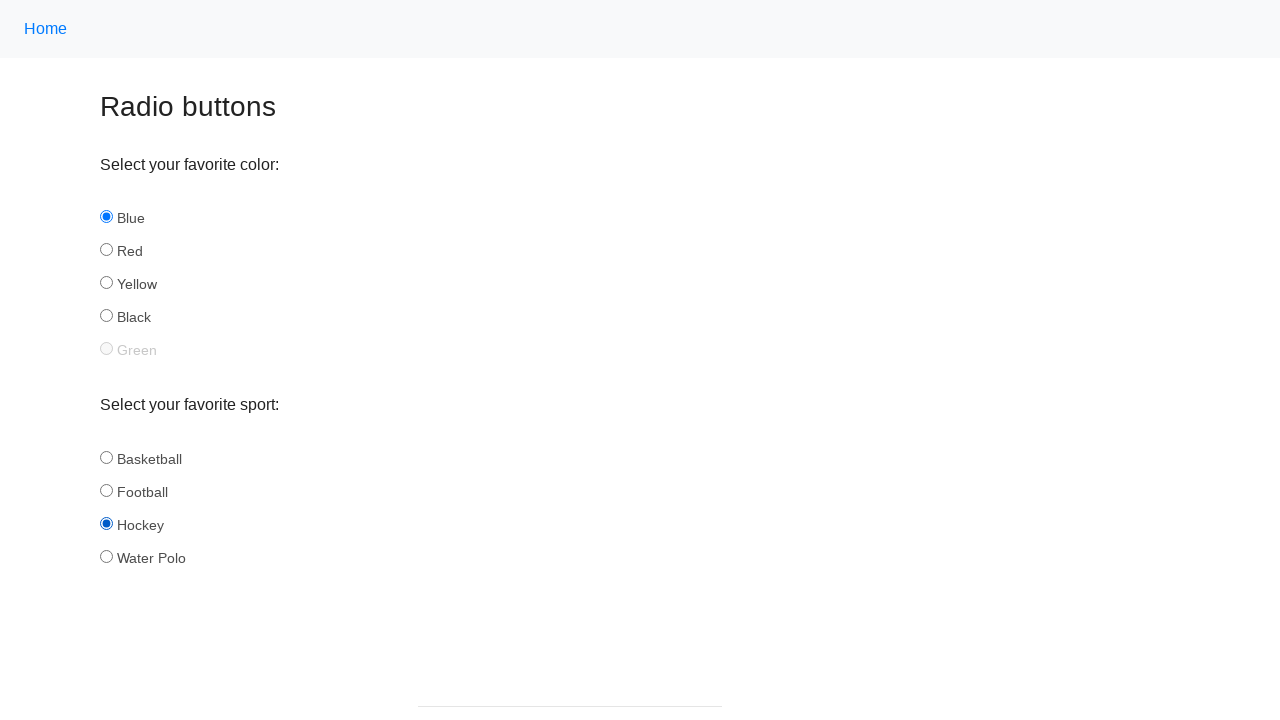

Located all color radio buttons
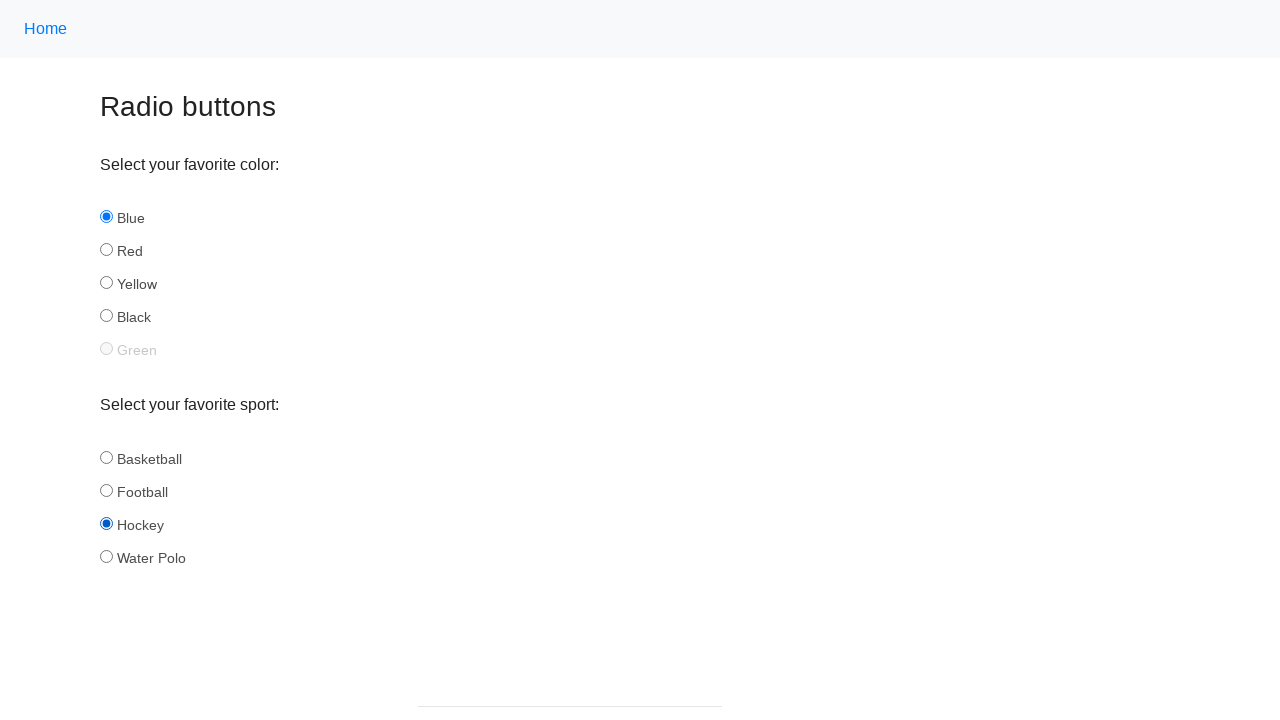

Selected blue radio button at (106, 217) on input[name='color'] >> nth=0
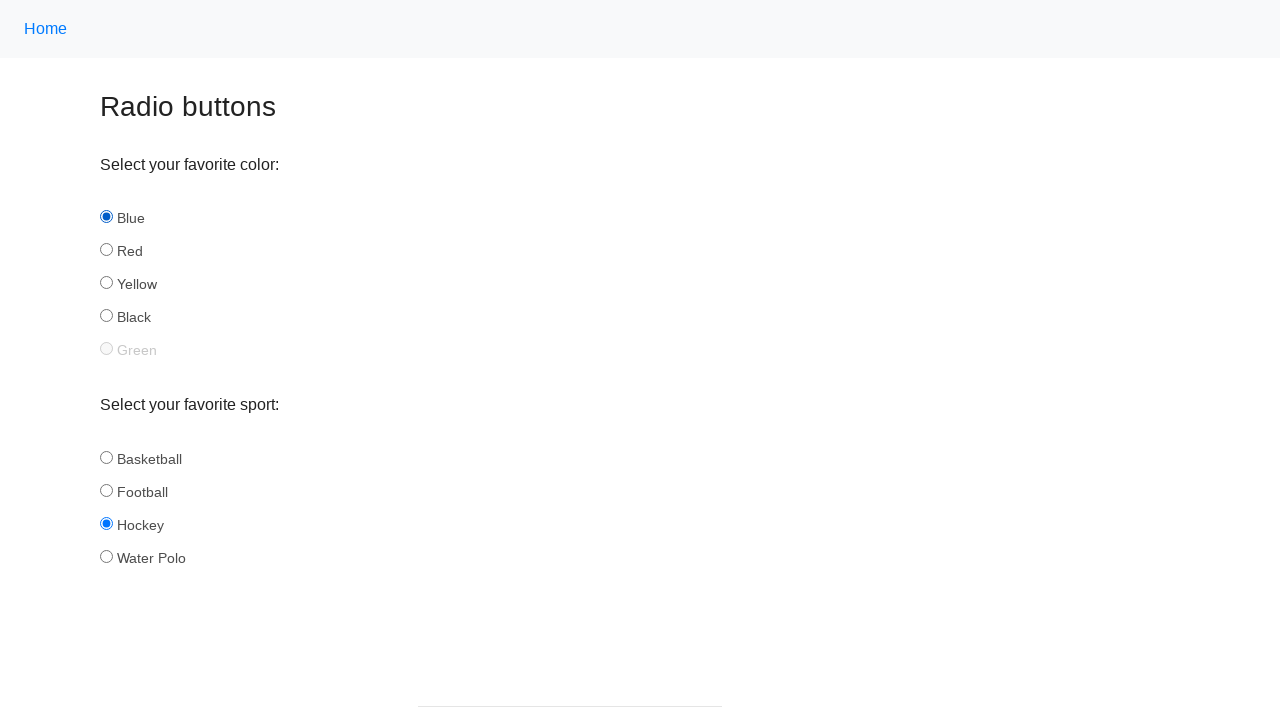

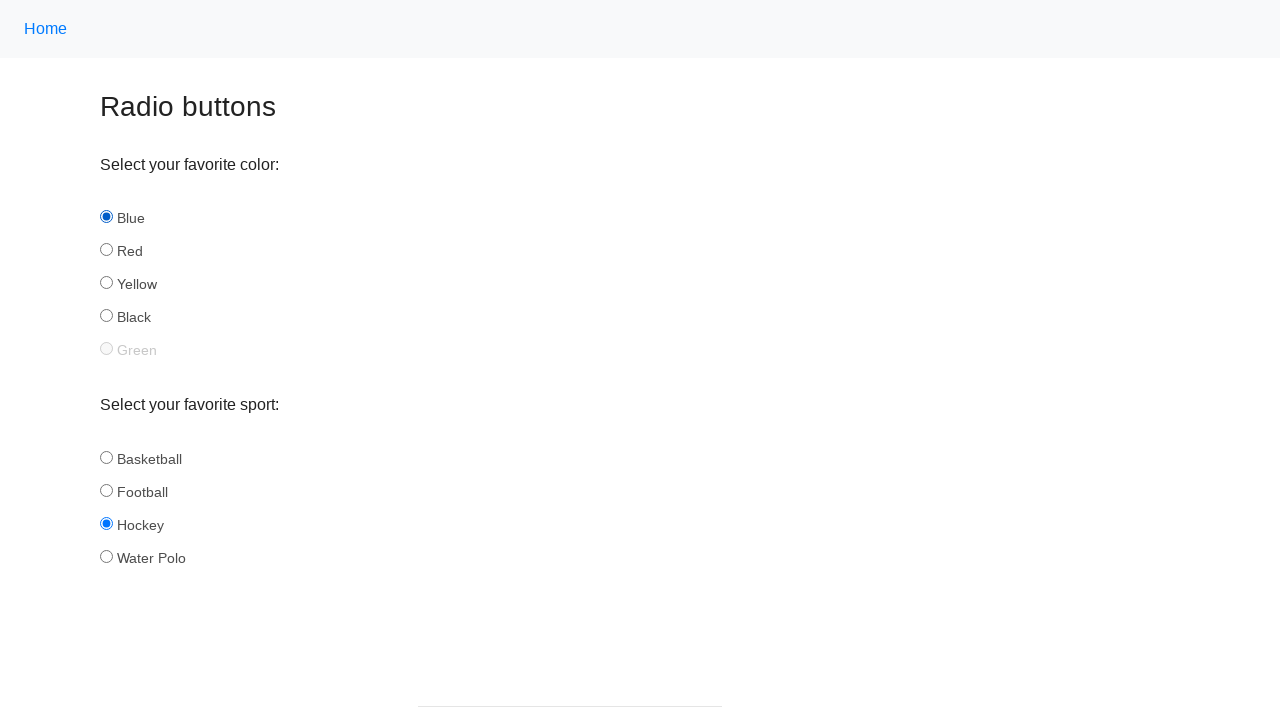